Navigates to a product offers page, searches for a specific product (Mango) in the table, and retrieves its price using table row traversal

Starting URL: https://rahulshettyacademy.com/seleniumPractise/#/offers

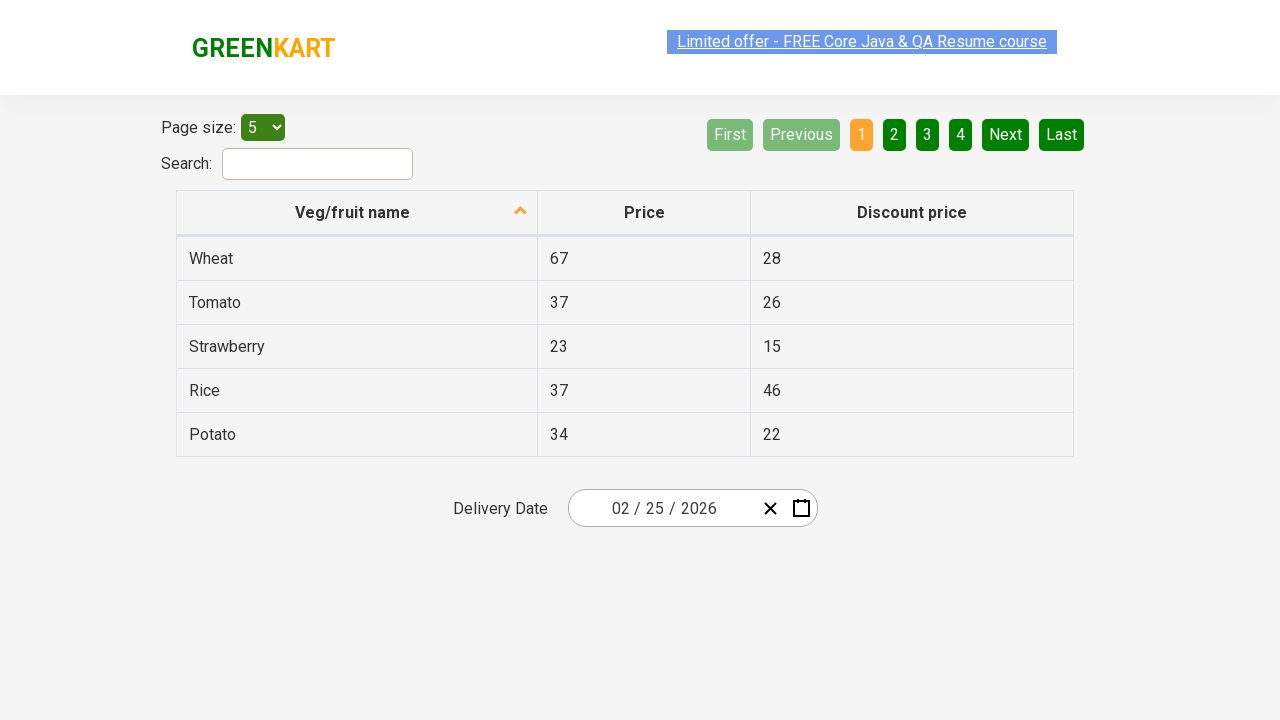

Waited for product table to load
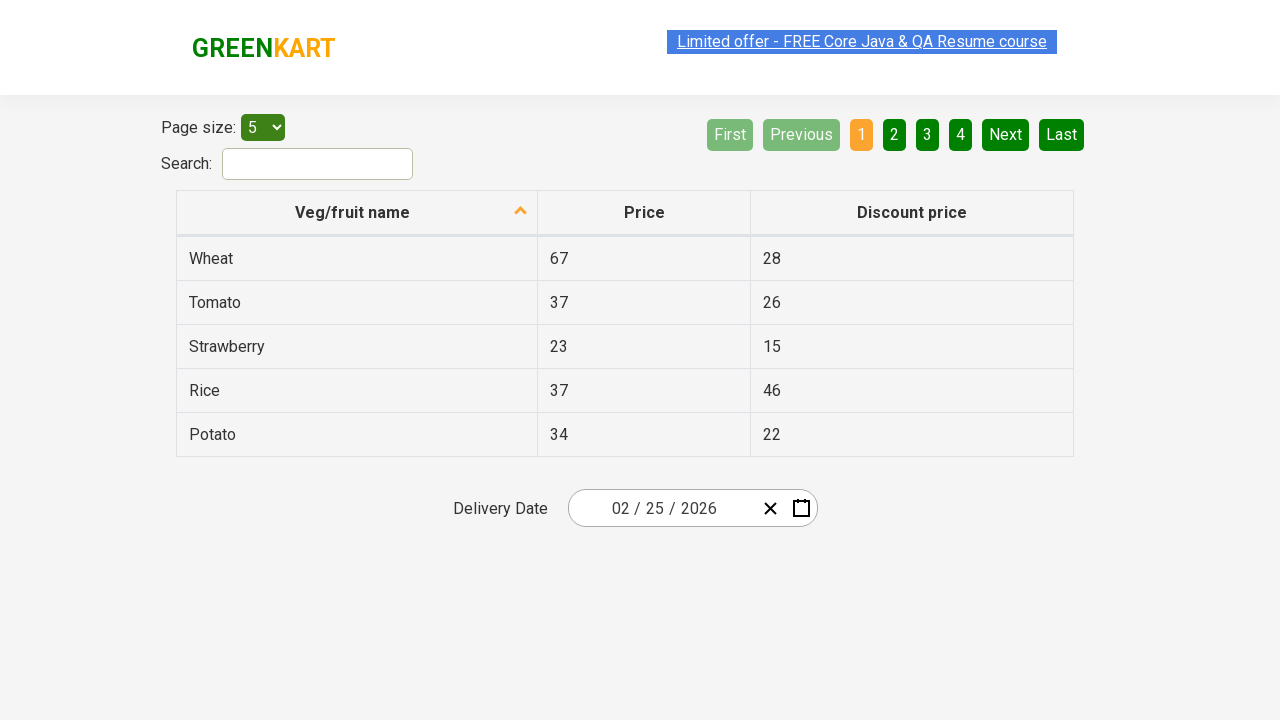

Located all product elements in table first column
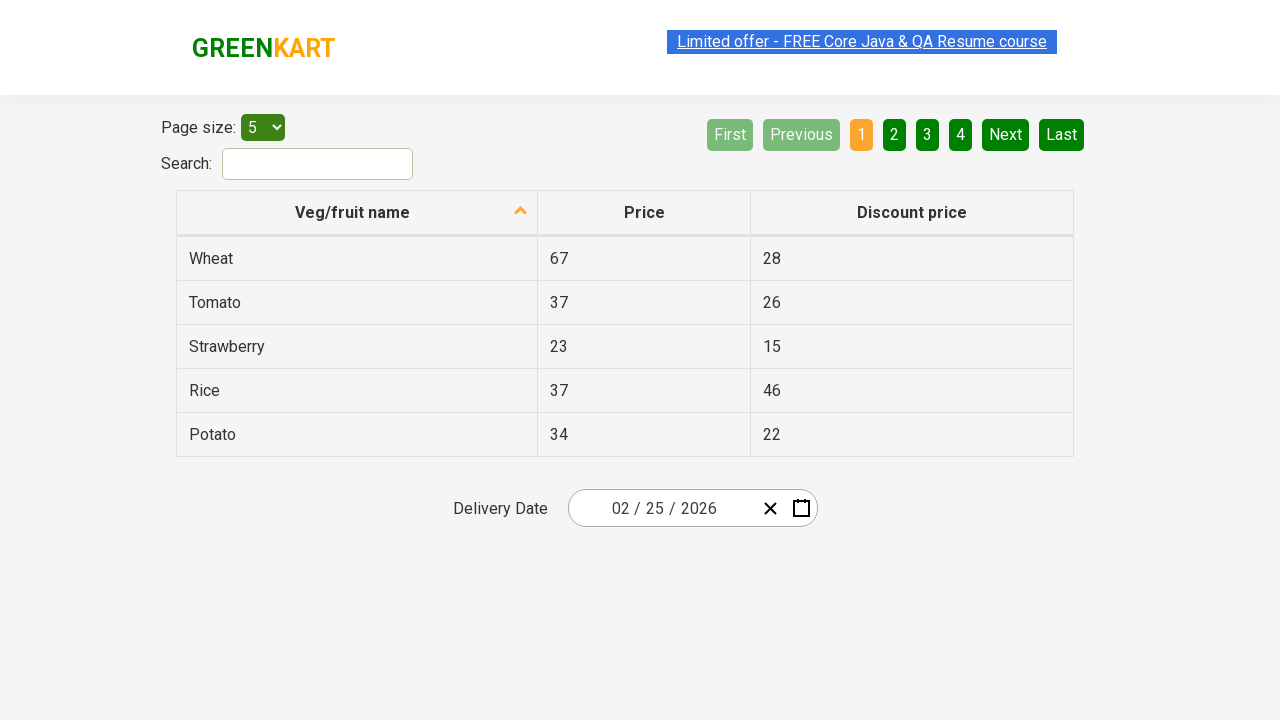

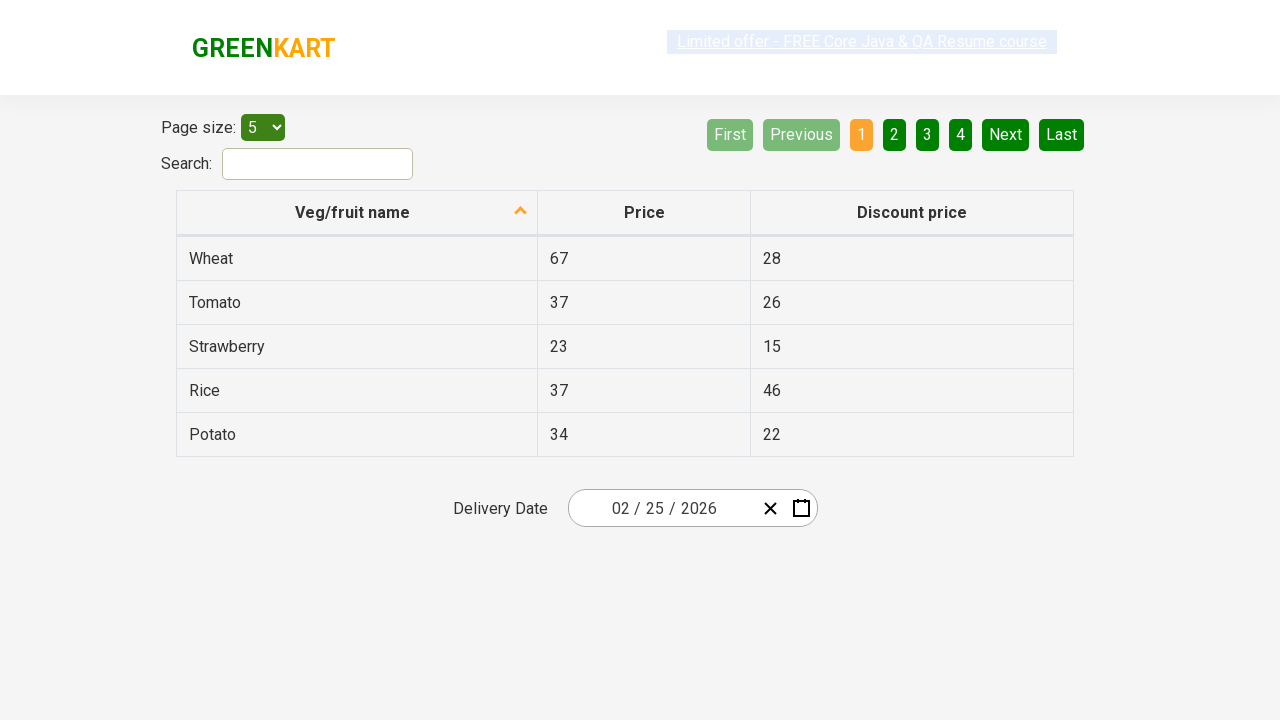